Tests different button click types on a demo page including double-click, right-click (context click), and a dynamic click button.

Starting URL: https://demoqa.com/buttons

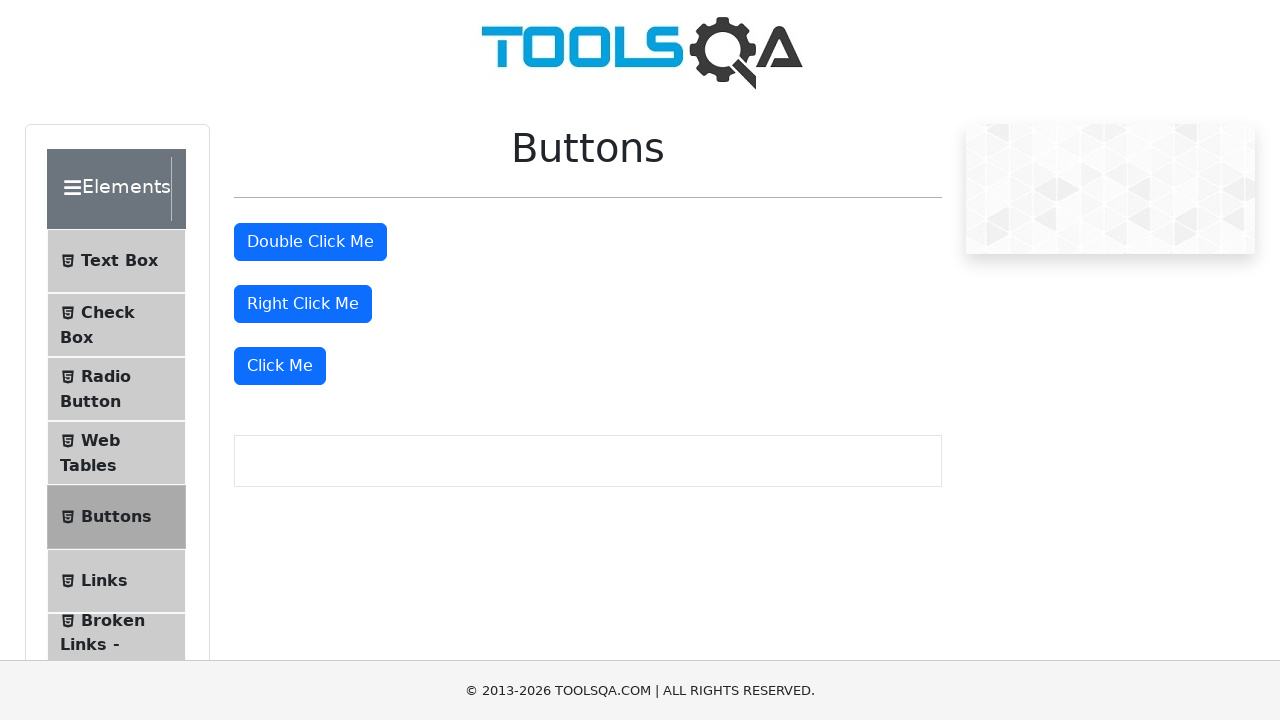

Navigated to DemoQA buttons test page
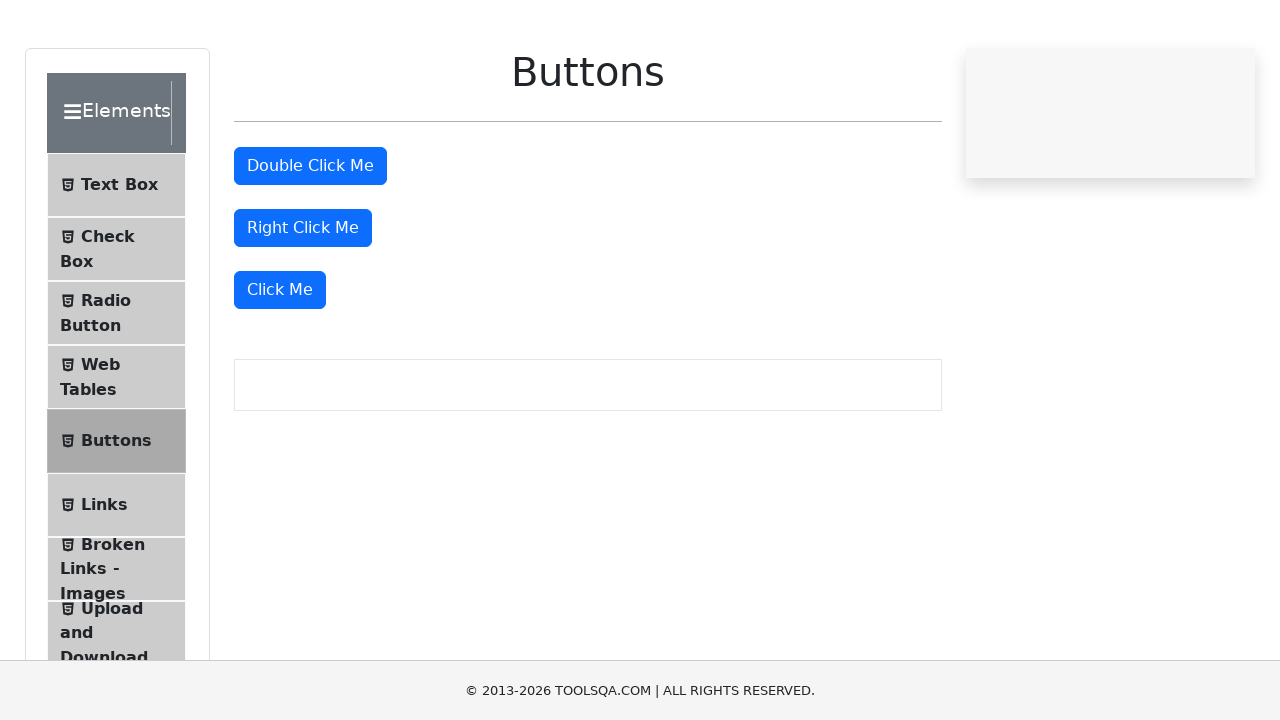

Double-clicked the double-click button at (310, 242) on #doubleClickBtn
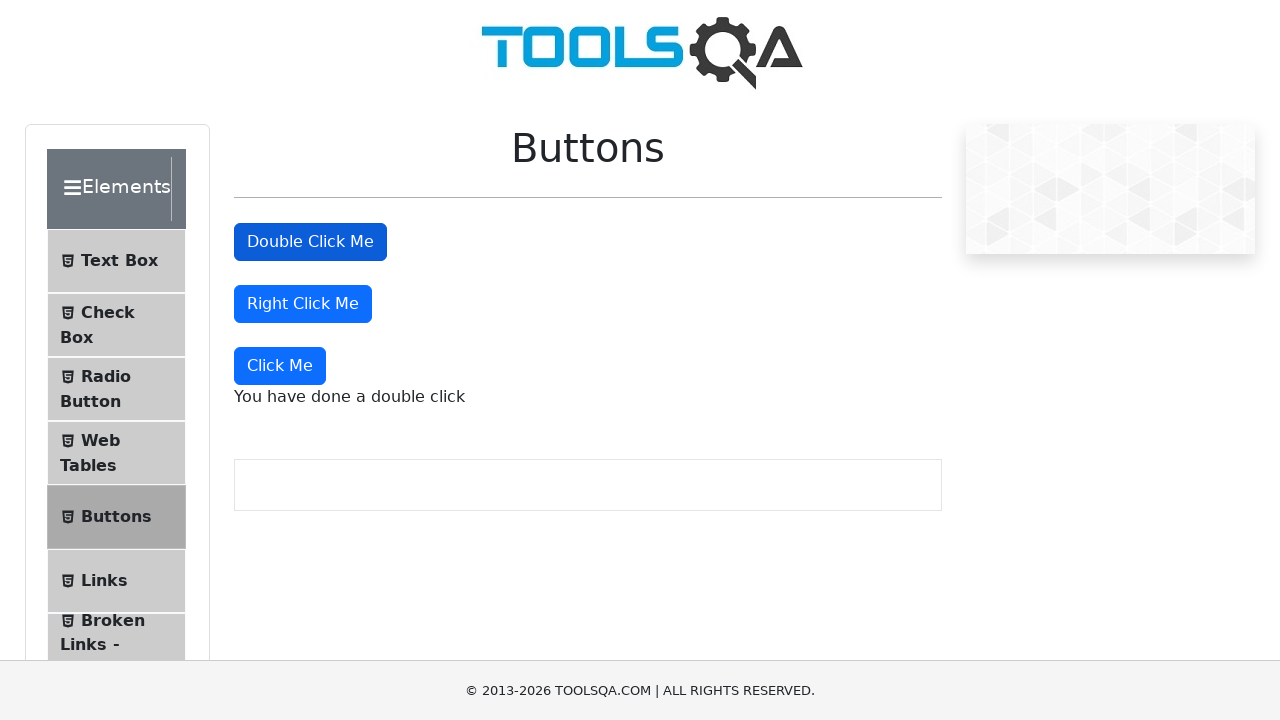

Right-clicked the right-click button at (303, 304) on #rightClickBtn
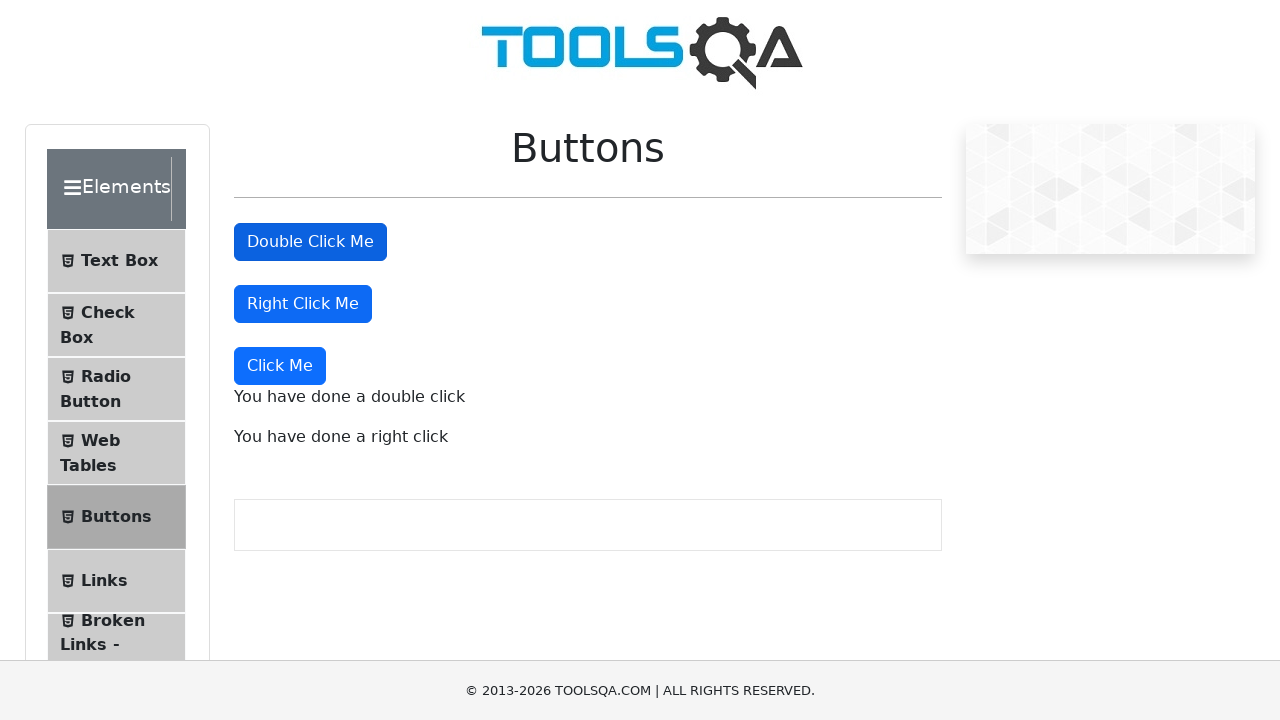

Clicked the dynamic 'Click Me' button at (280, 366) on xpath=//button[text()='Click Me' and not(@id='doubleClickBtn') and not(@id='righ
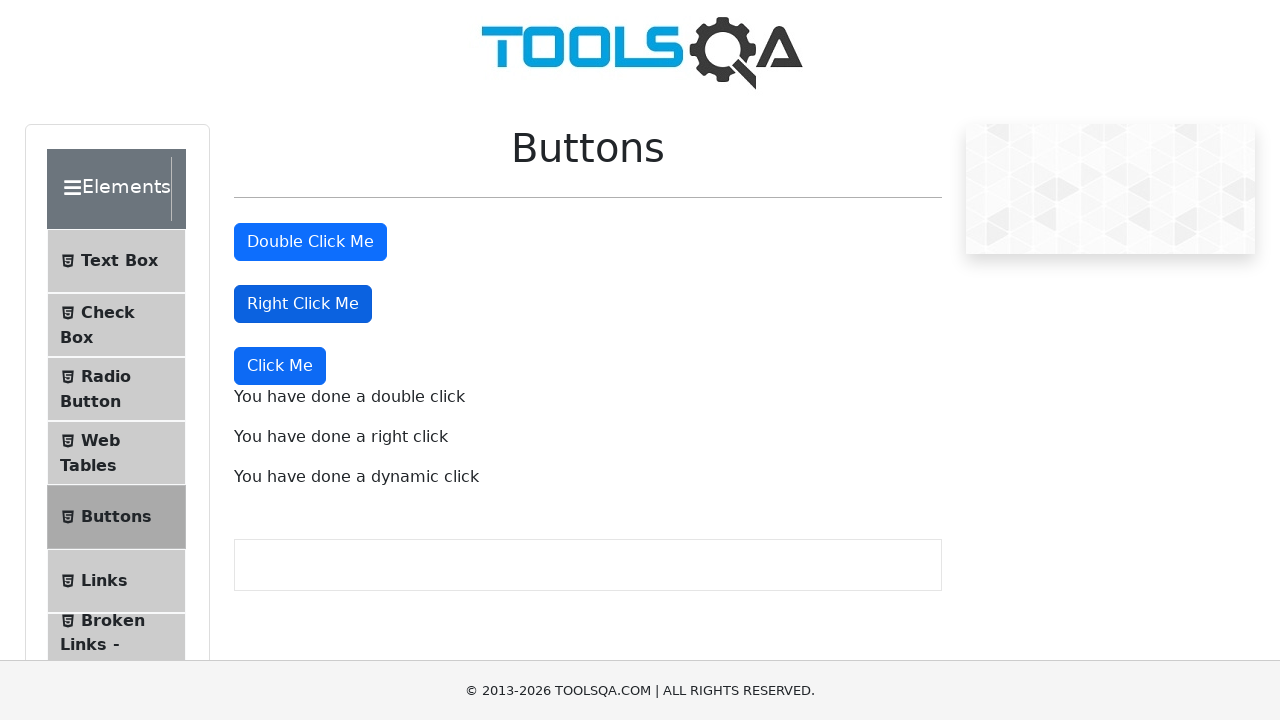

Verified double-click message appeared
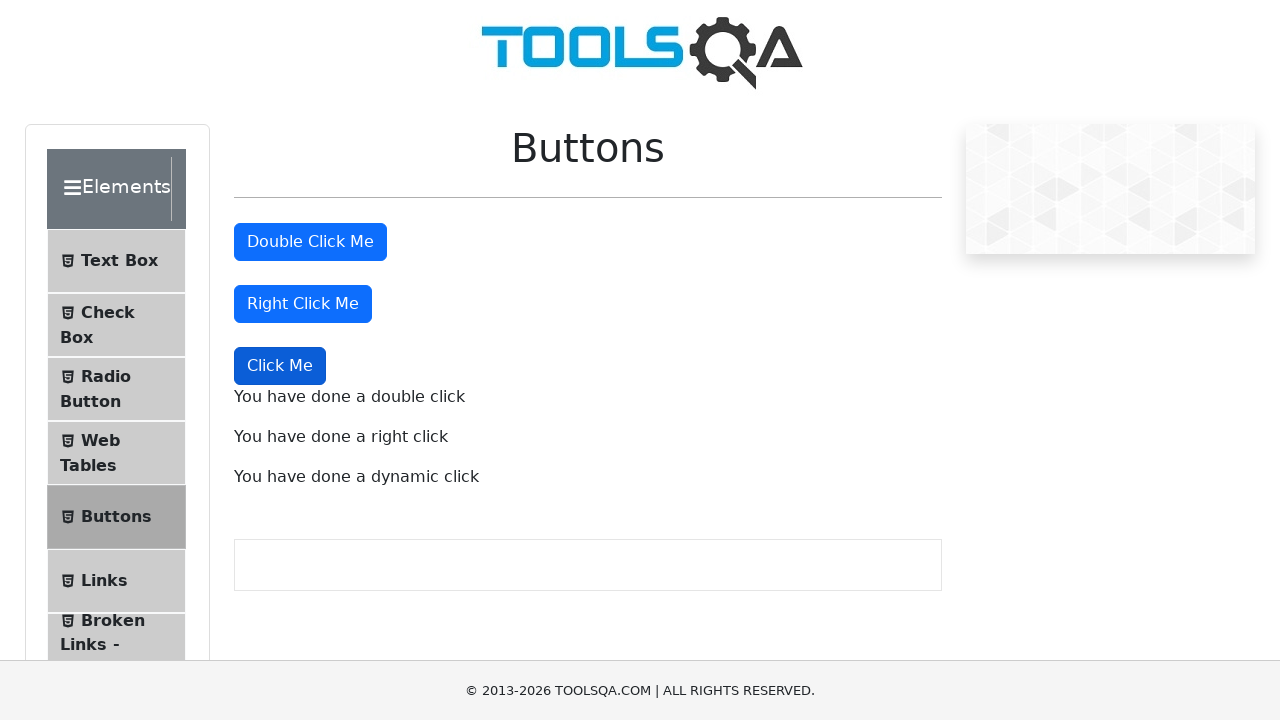

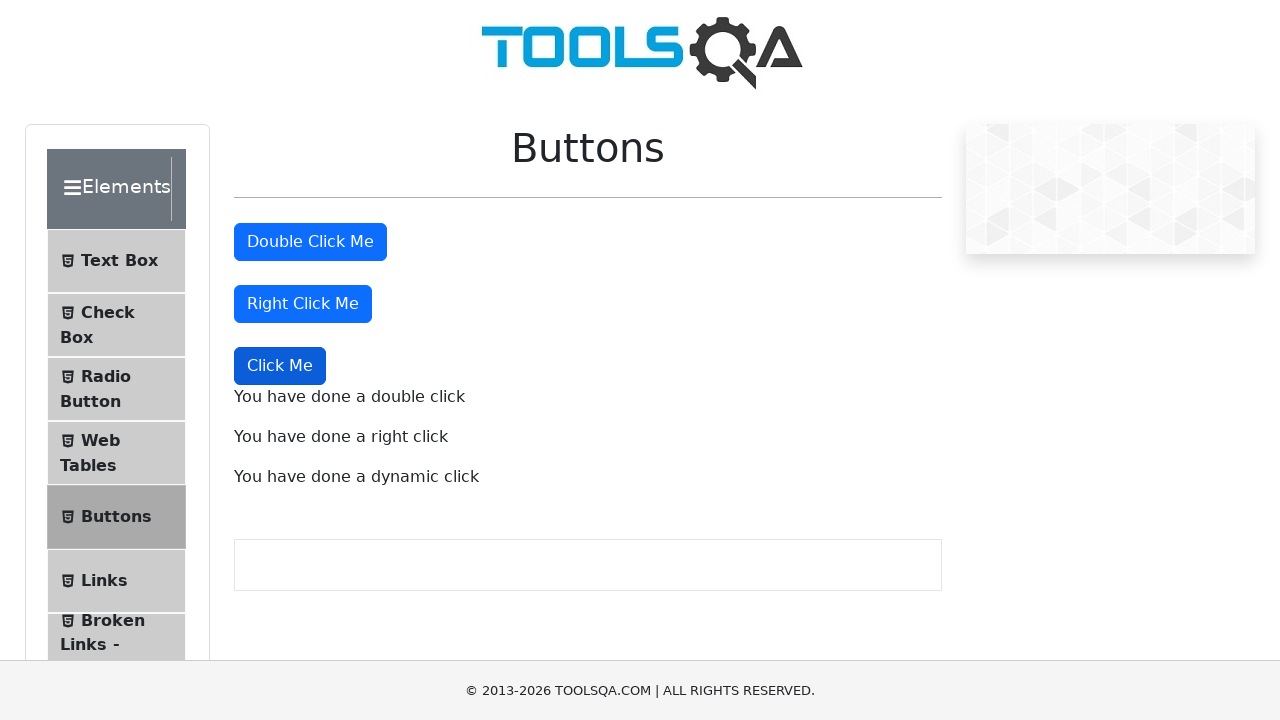